Tests the Python.org search feature by searching for "pycon" and verifying that search results are displayed.

Starting URL: https://www.python.org

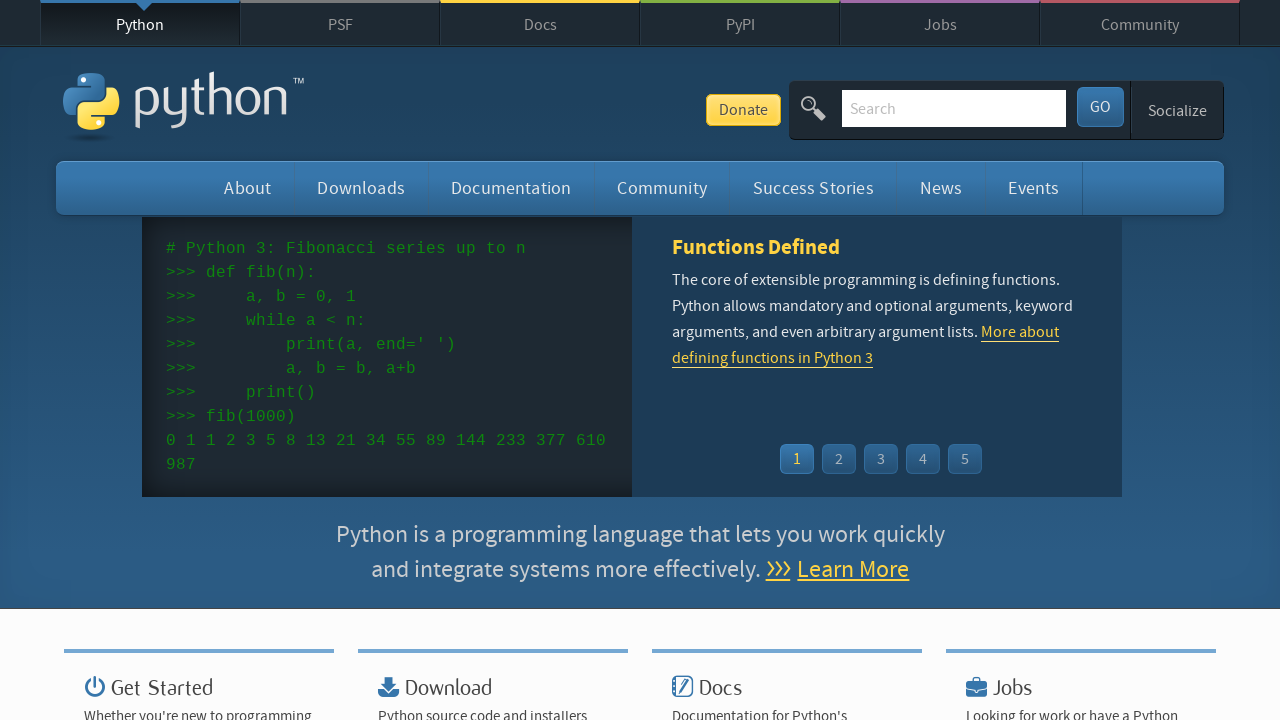

Verified page title contains 'Python'
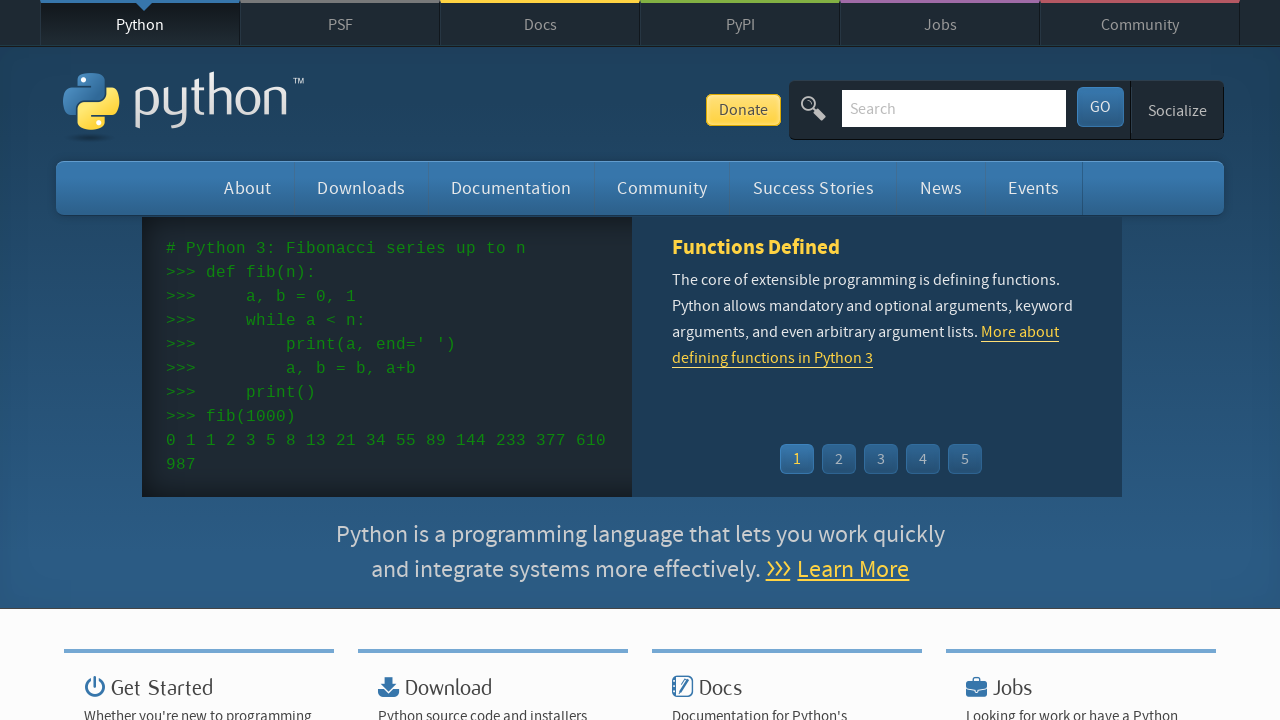

Filled search box with 'pycon' on input[name='q']
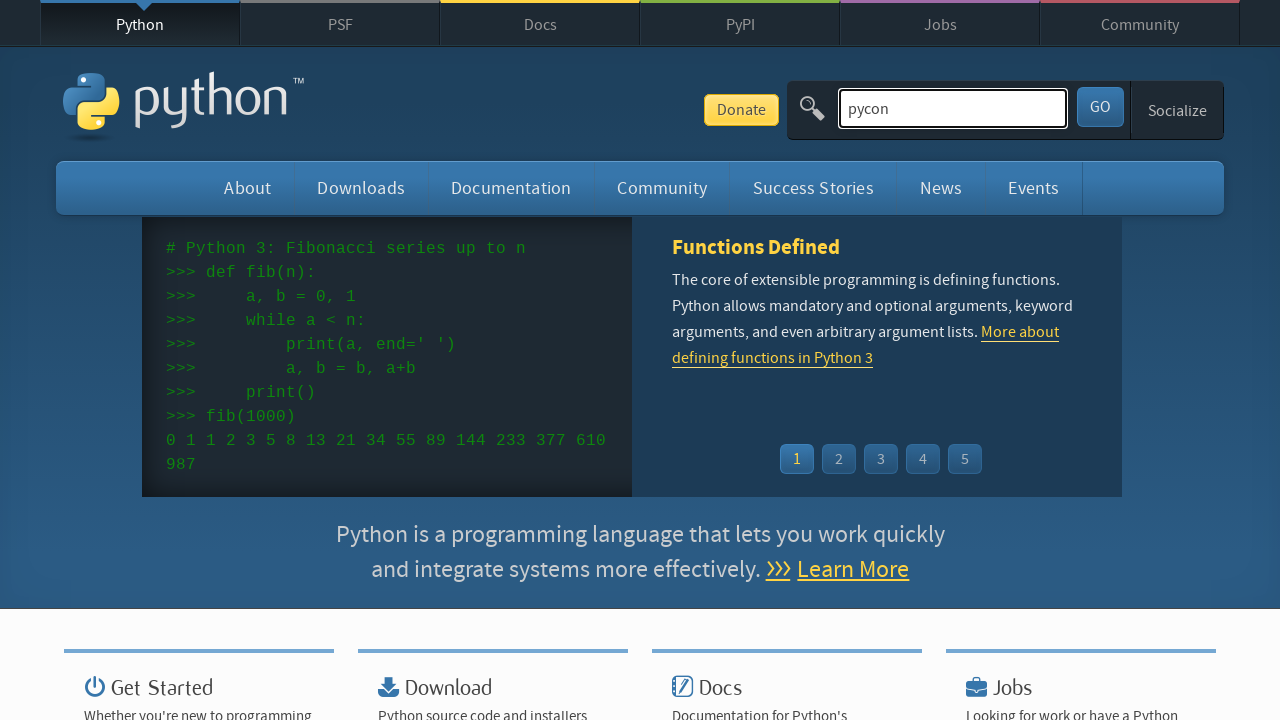

Clicked search submit button at (1100, 107) on button[id='submit']
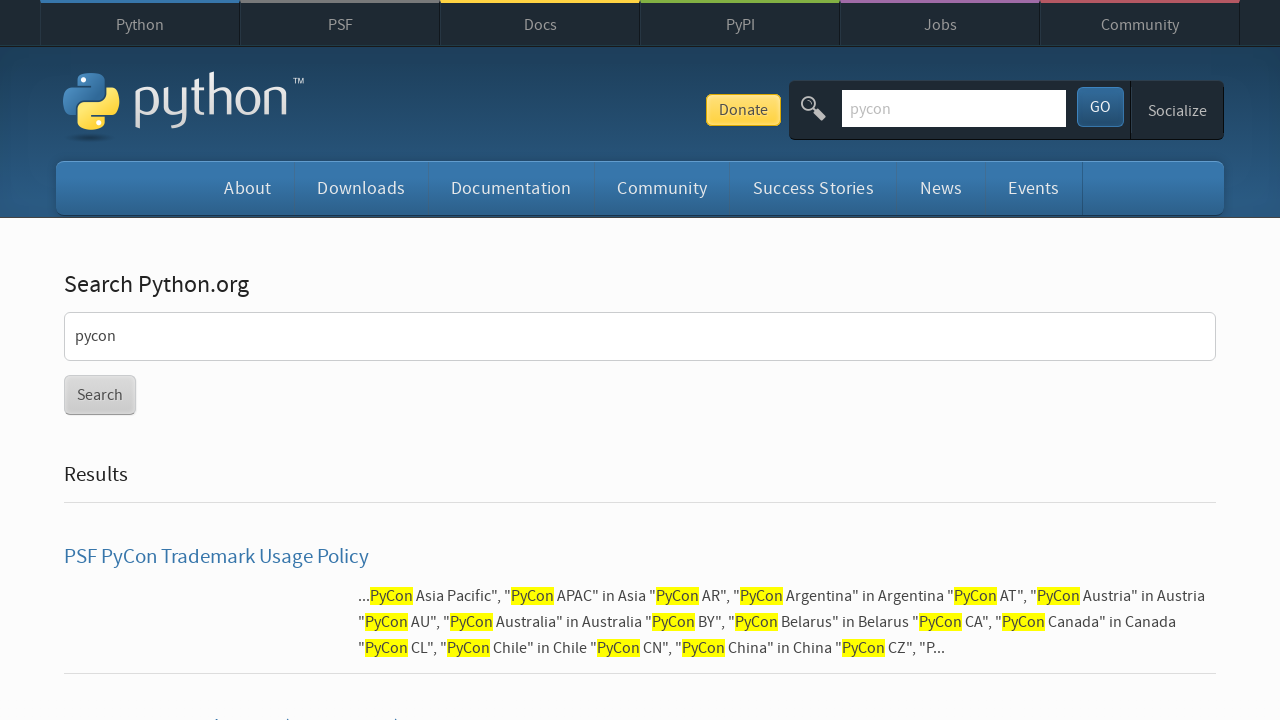

Search results loaded and displayed
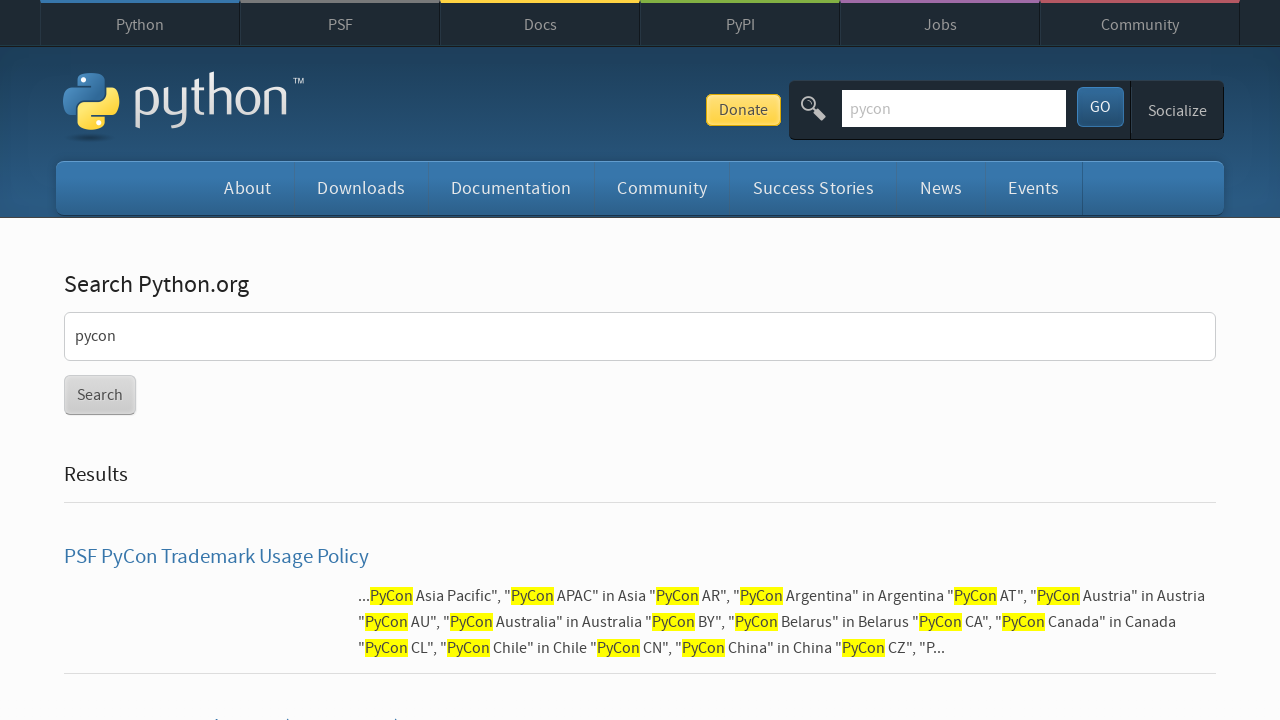

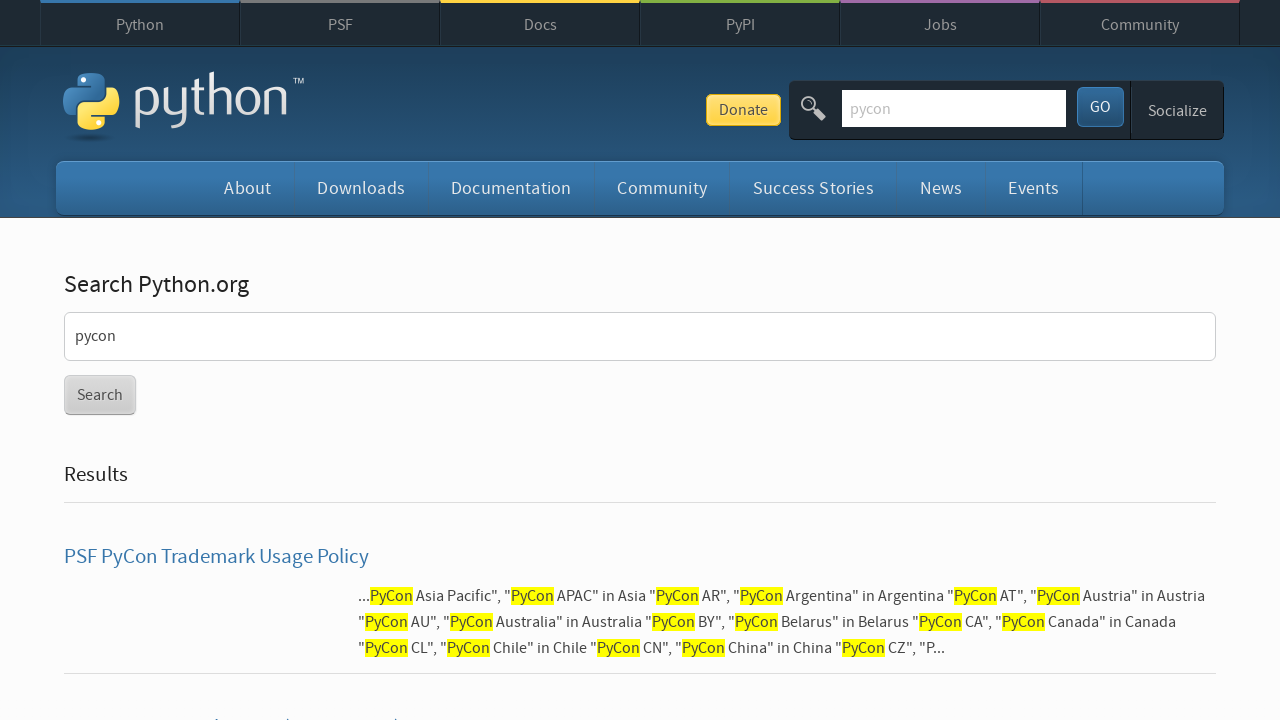